Tests that edits are cancelled when pressing Escape

Starting URL: https://demo.playwright.dev/todomvc

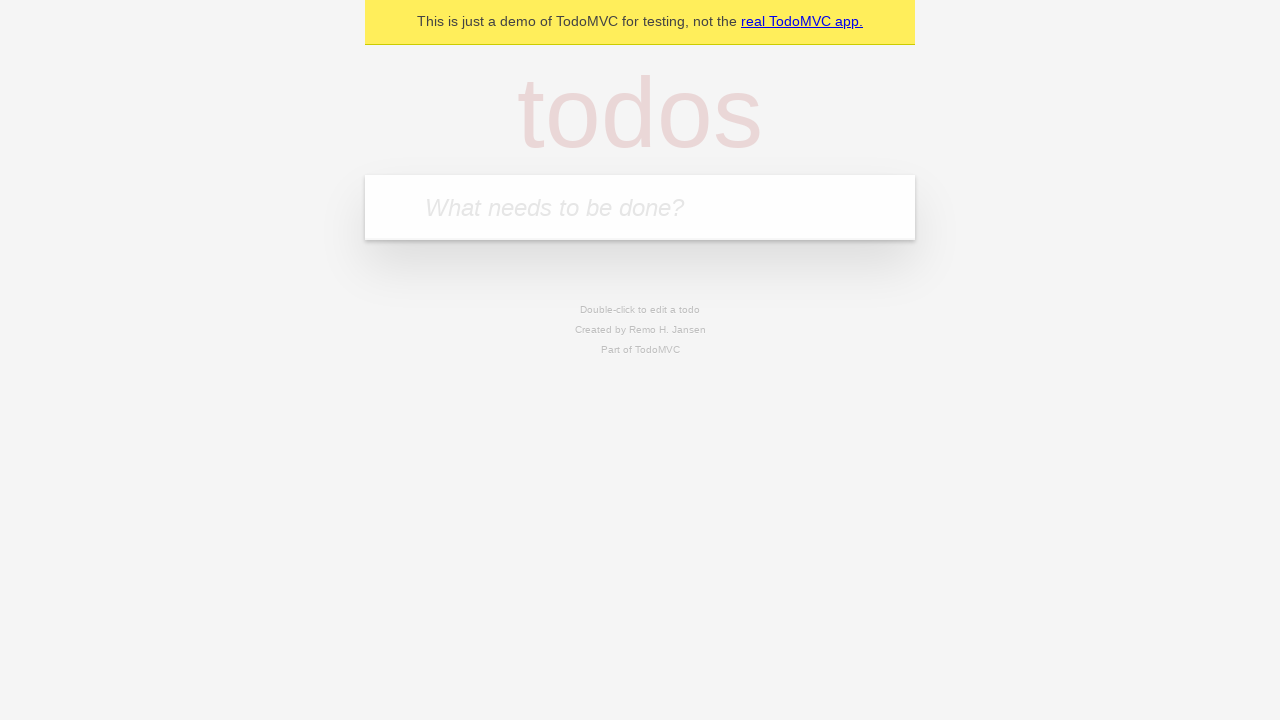

Filled new todo field with 'buy some cheese' on internal:attr=[placeholder="What needs to be done?"i]
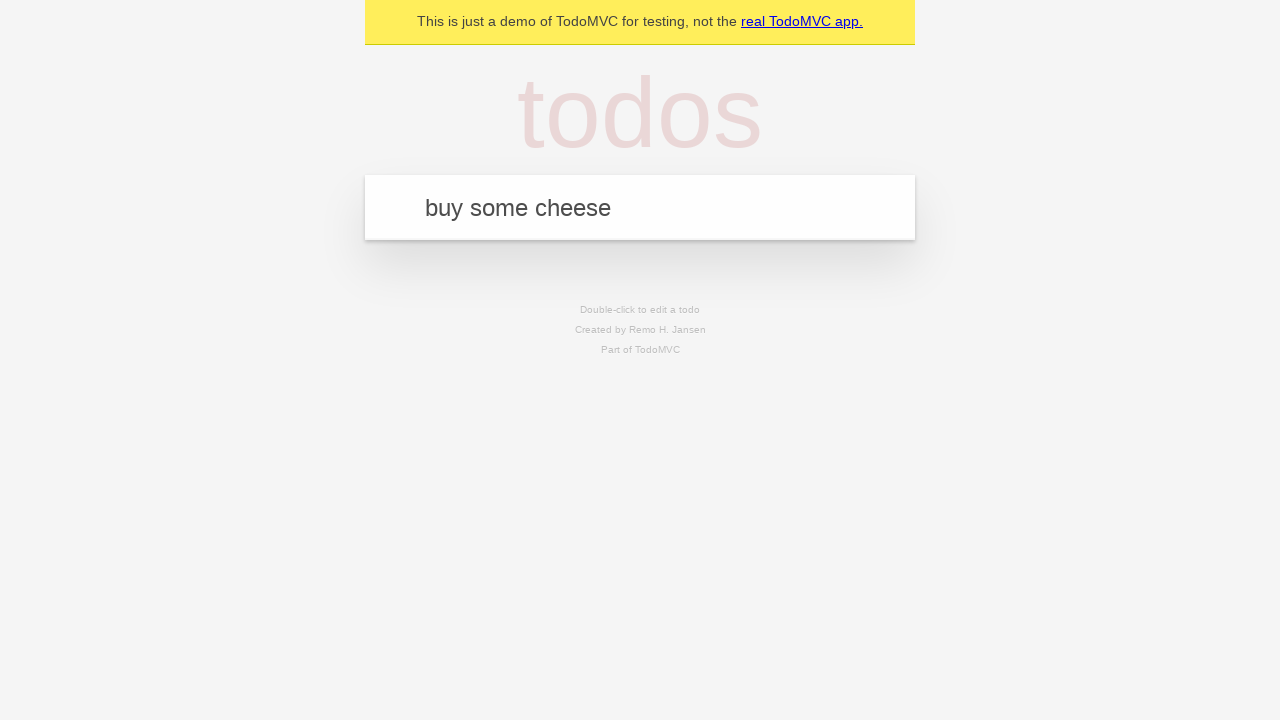

Pressed Enter to add todo 'buy some cheese' on internal:attr=[placeholder="What needs to be done?"i]
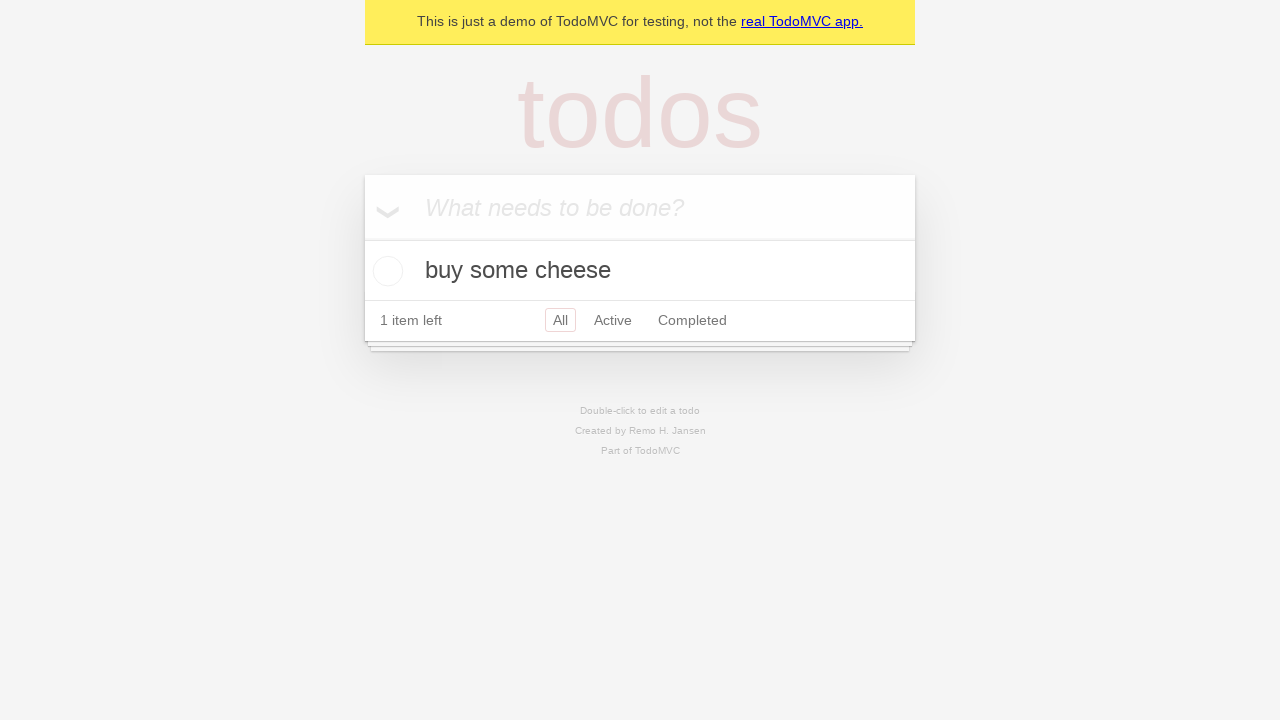

Filled new todo field with 'feed the cat' on internal:attr=[placeholder="What needs to be done?"i]
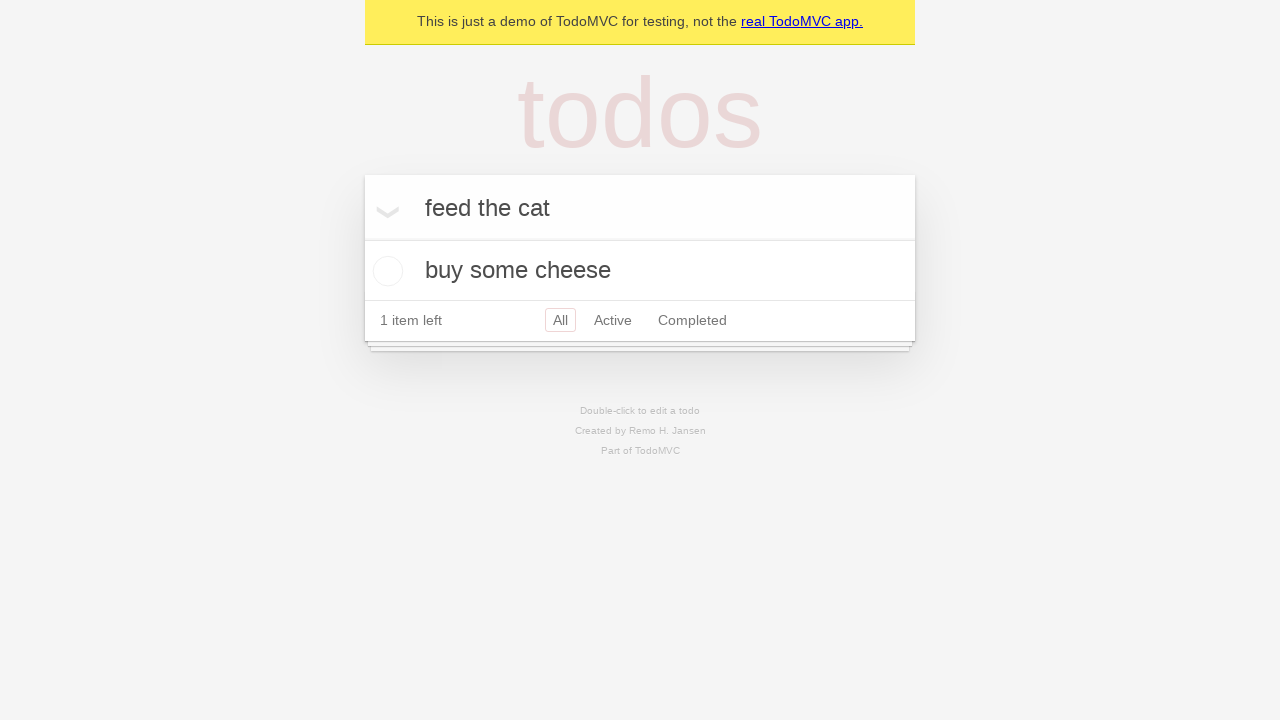

Pressed Enter to add todo 'feed the cat' on internal:attr=[placeholder="What needs to be done?"i]
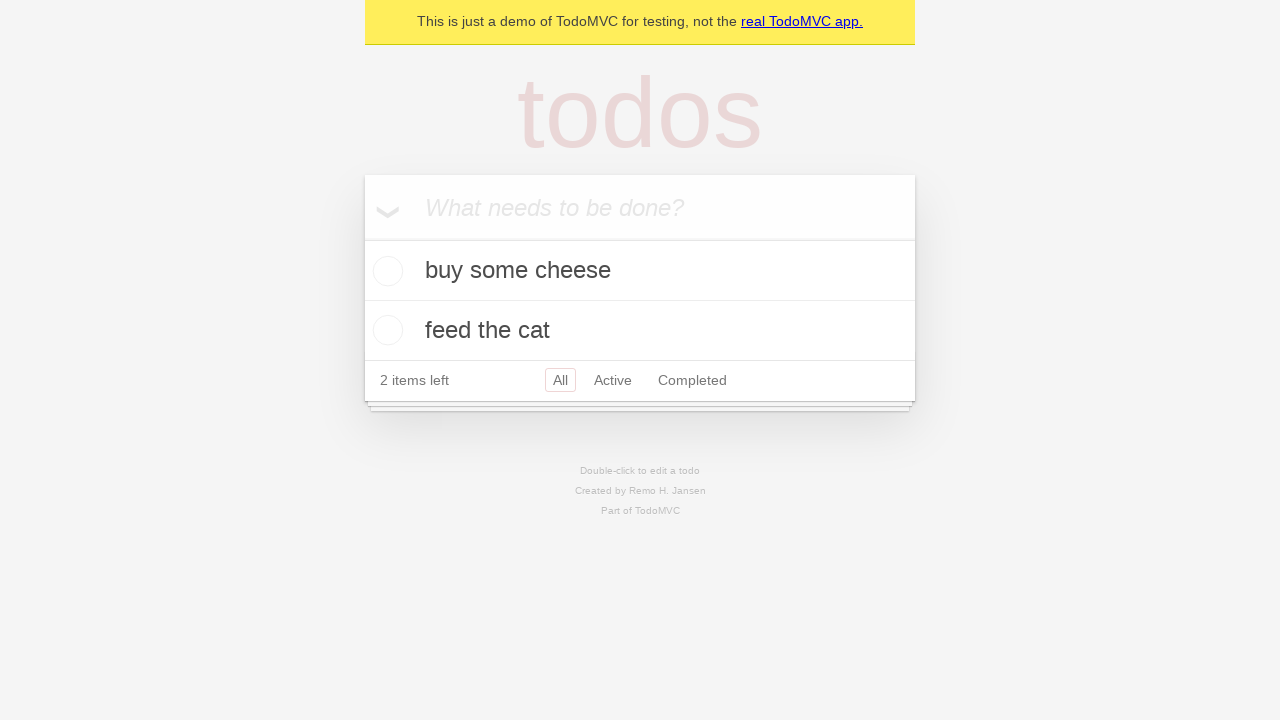

Filled new todo field with 'book a doctors appointment' on internal:attr=[placeholder="What needs to be done?"i]
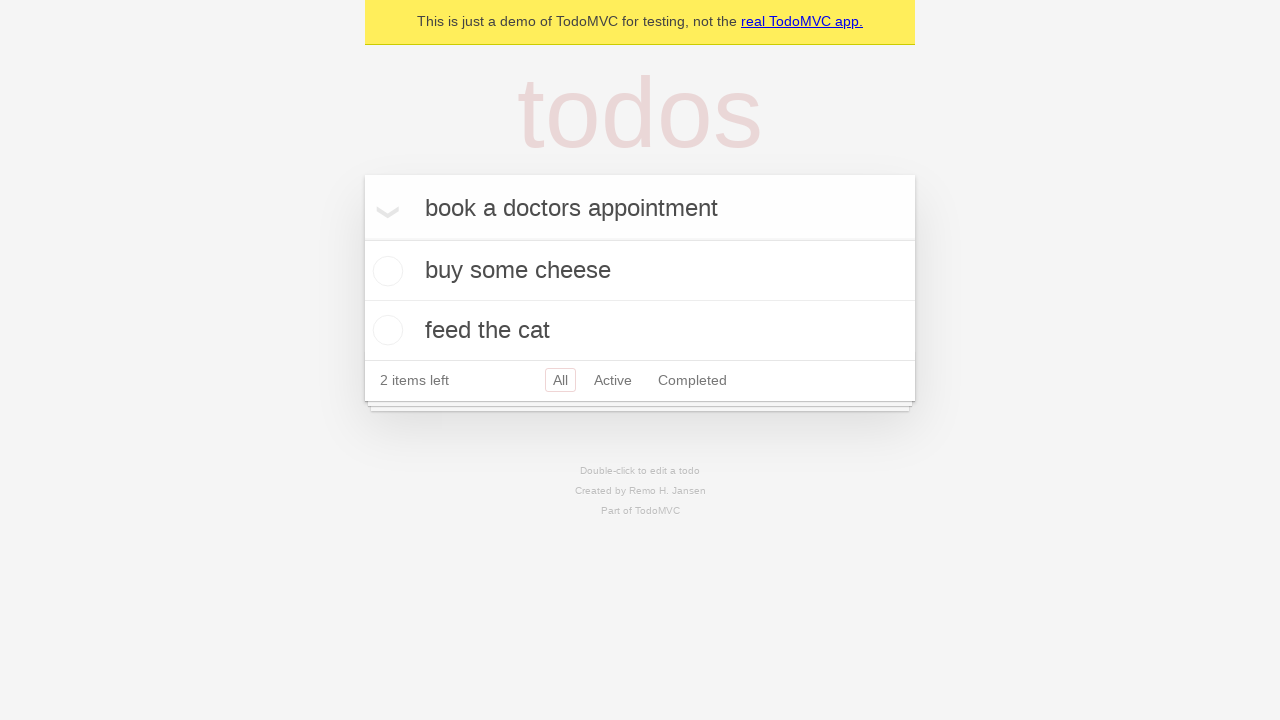

Pressed Enter to add todo 'book a doctors appointment' on internal:attr=[placeholder="What needs to be done?"i]
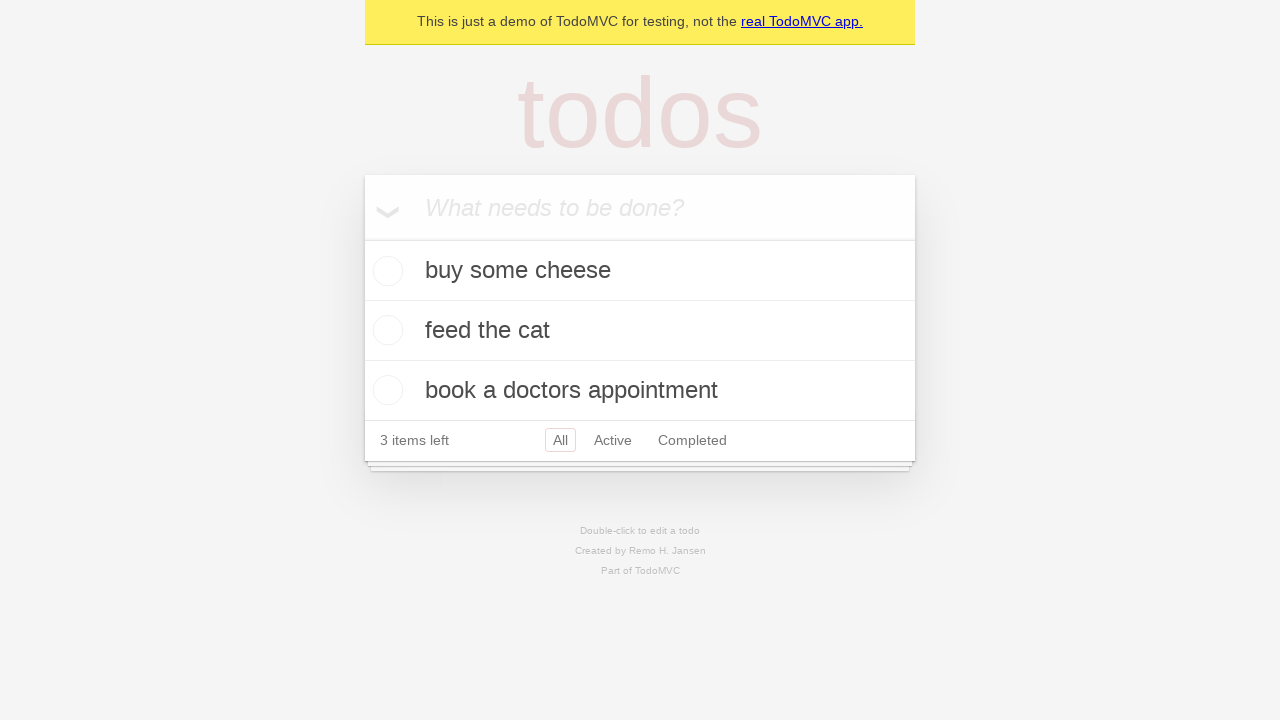

Double-clicked second todo item to enter edit mode at (640, 331) on internal:testid=[data-testid="todo-item"s] >> nth=1
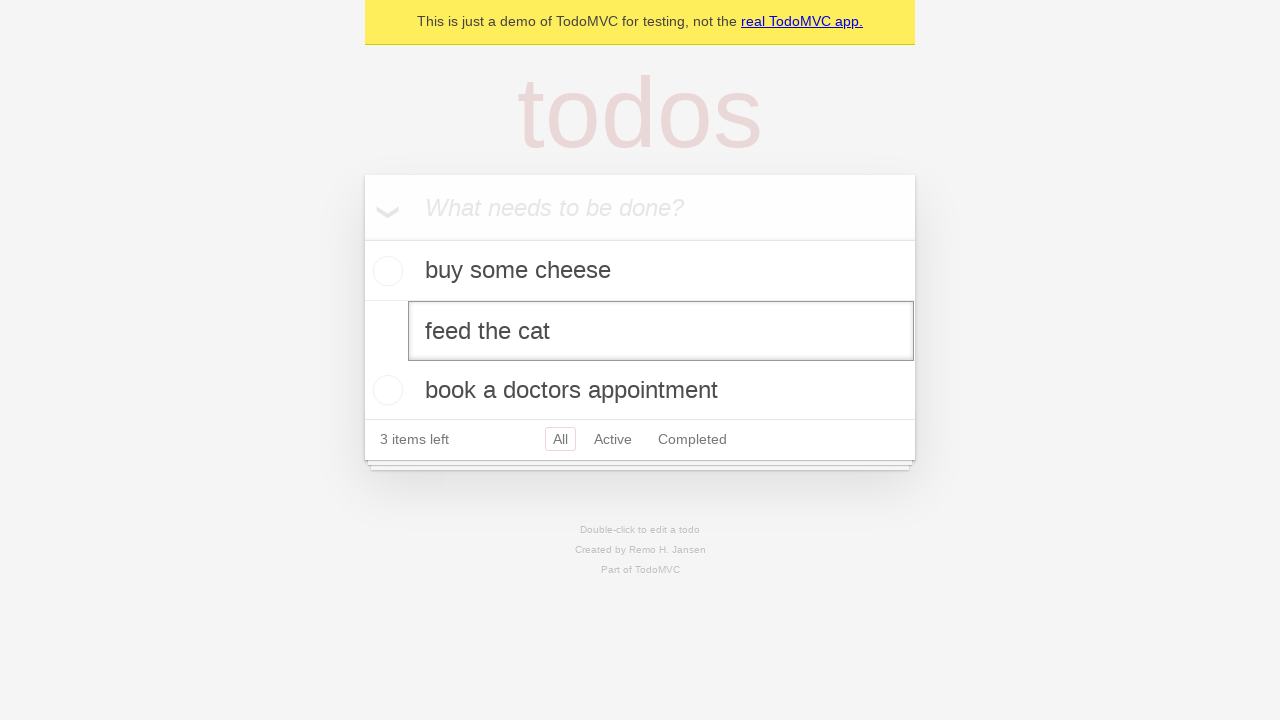

Filled edit field with 'buy some sausages' on internal:testid=[data-testid="todo-item"s] >> nth=1 >> internal:role=textbox[nam
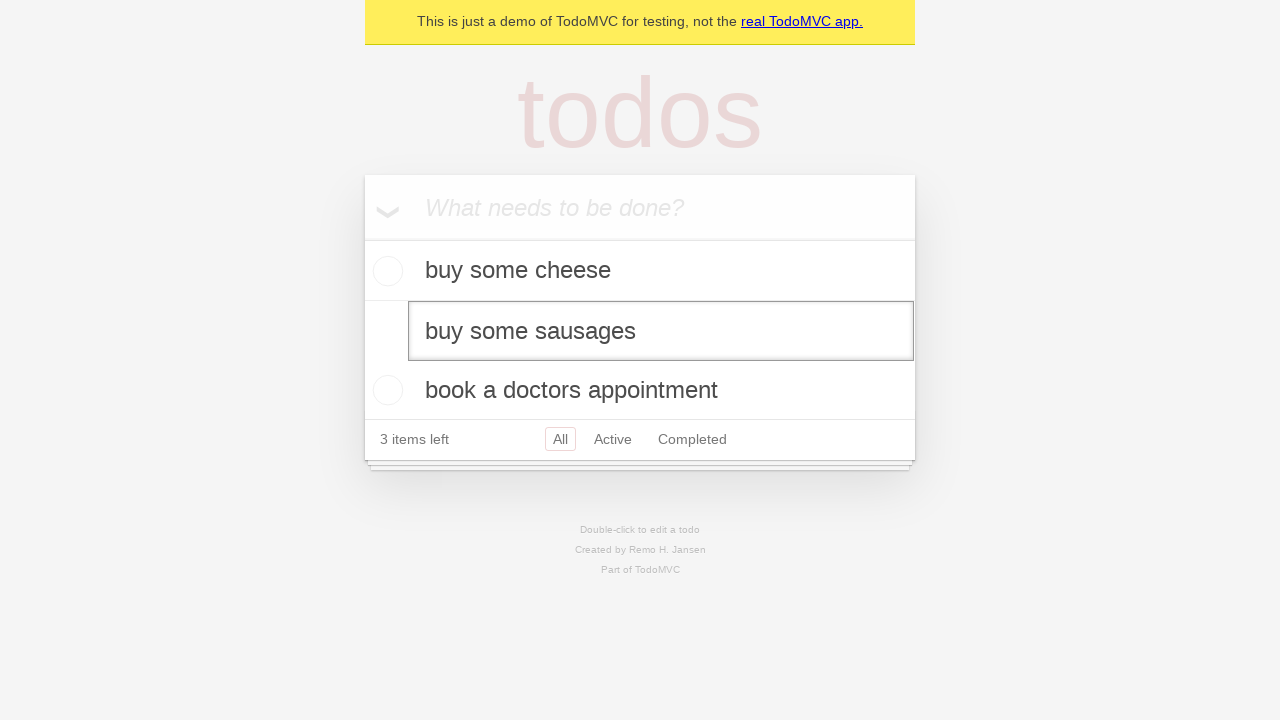

Pressed Escape to cancel edit without saving changes on internal:testid=[data-testid="todo-item"s] >> nth=1 >> internal:role=textbox[nam
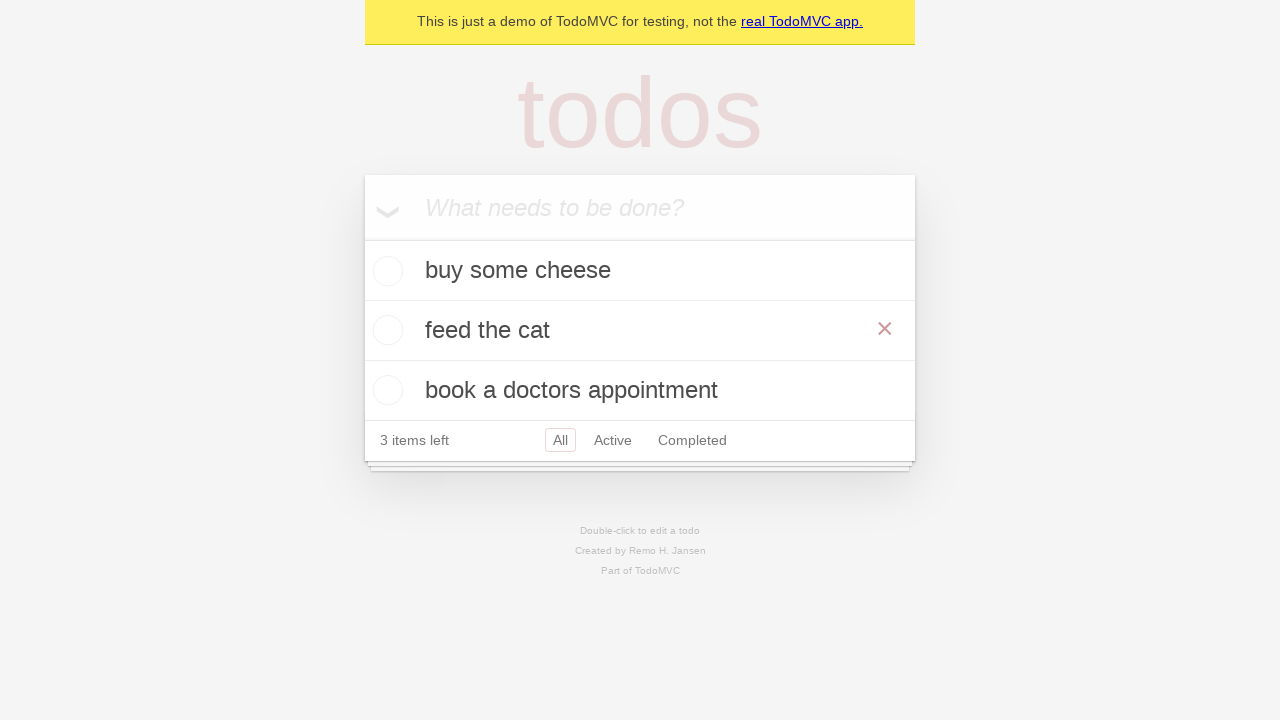

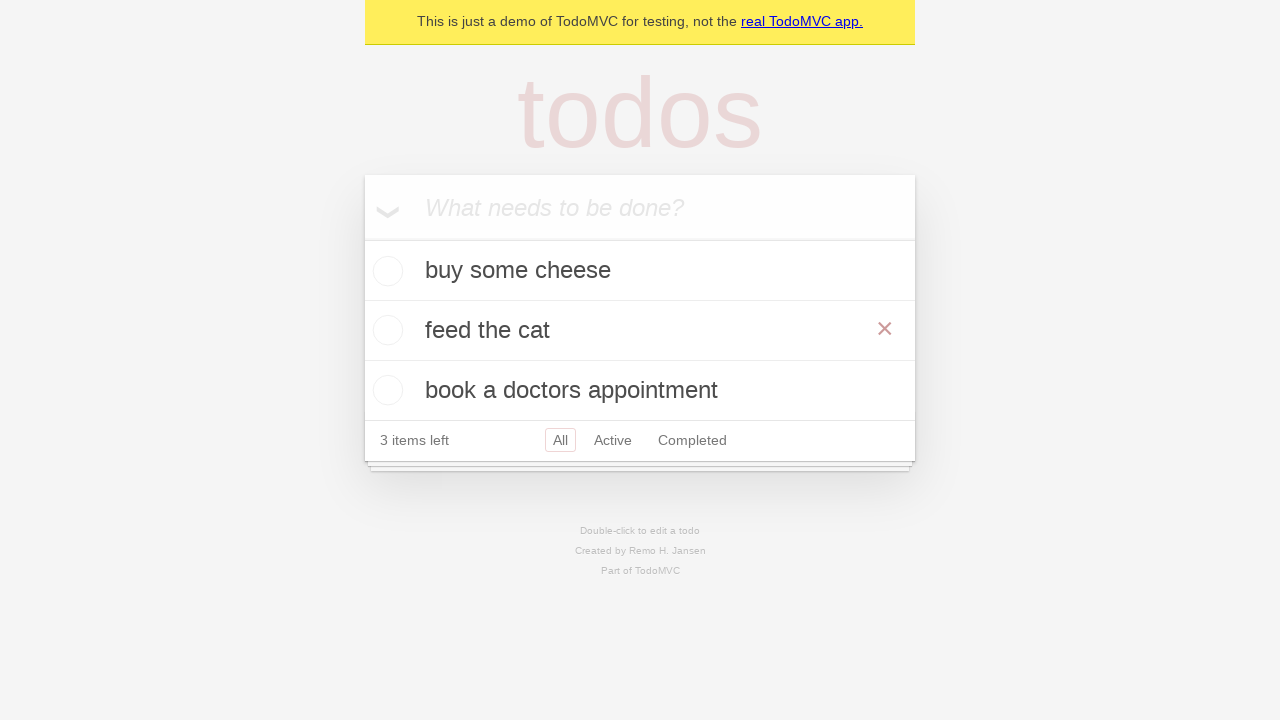